Tests dropdown functionality on a flight booking practice site by incrementing passenger count and selecting origin/destination airports from dynamic dropdowns

Starting URL: https://rahulshettyacademy.com/dropdownsPractise/

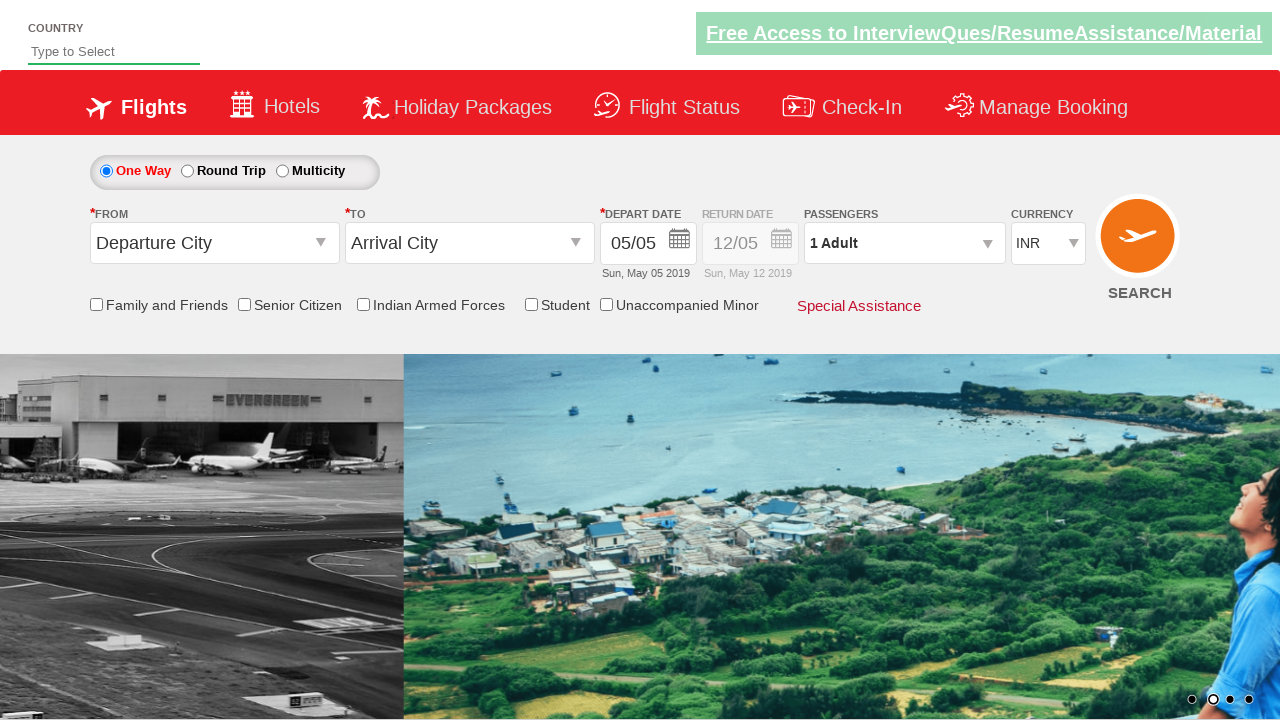

Clicked on passenger info dropdown to open it at (904, 243) on #divpaxinfo
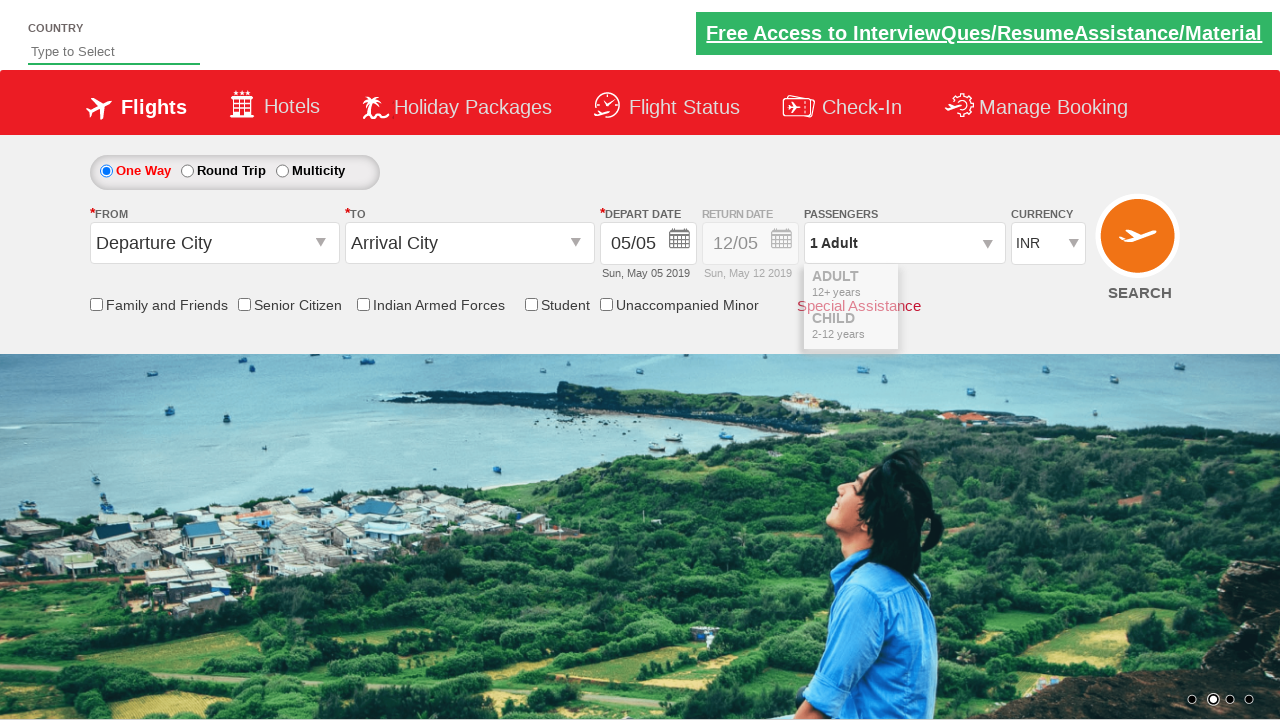

Waited for dropdown to open
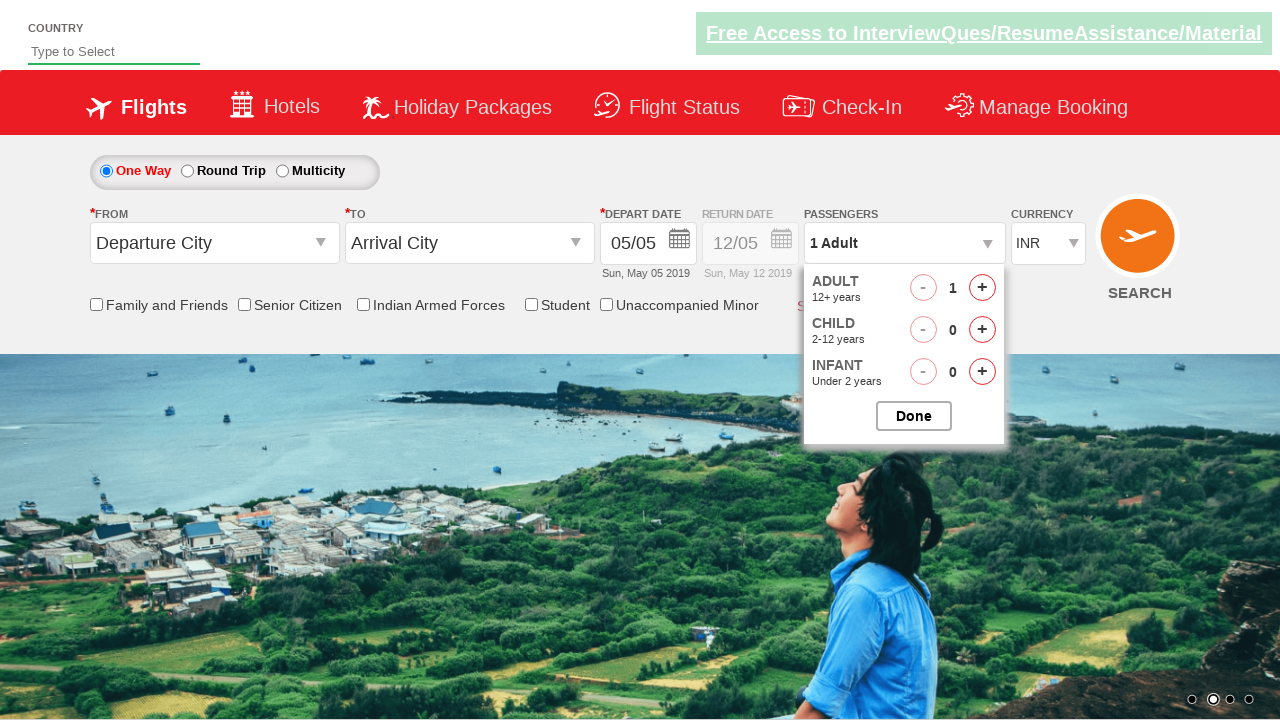

Clicked increment adult button (iteration 1/4) at (982, 288) on #hrefIncAdt
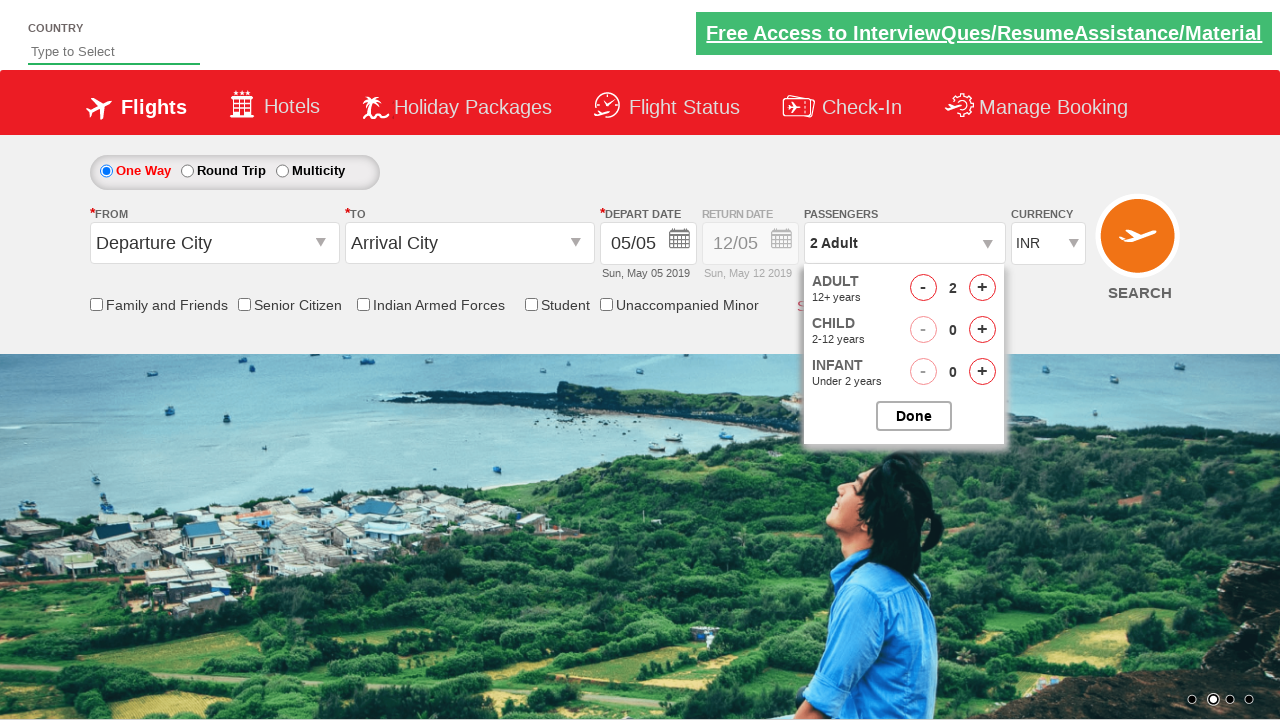

Clicked increment adult button (iteration 2/4) at (982, 288) on #hrefIncAdt
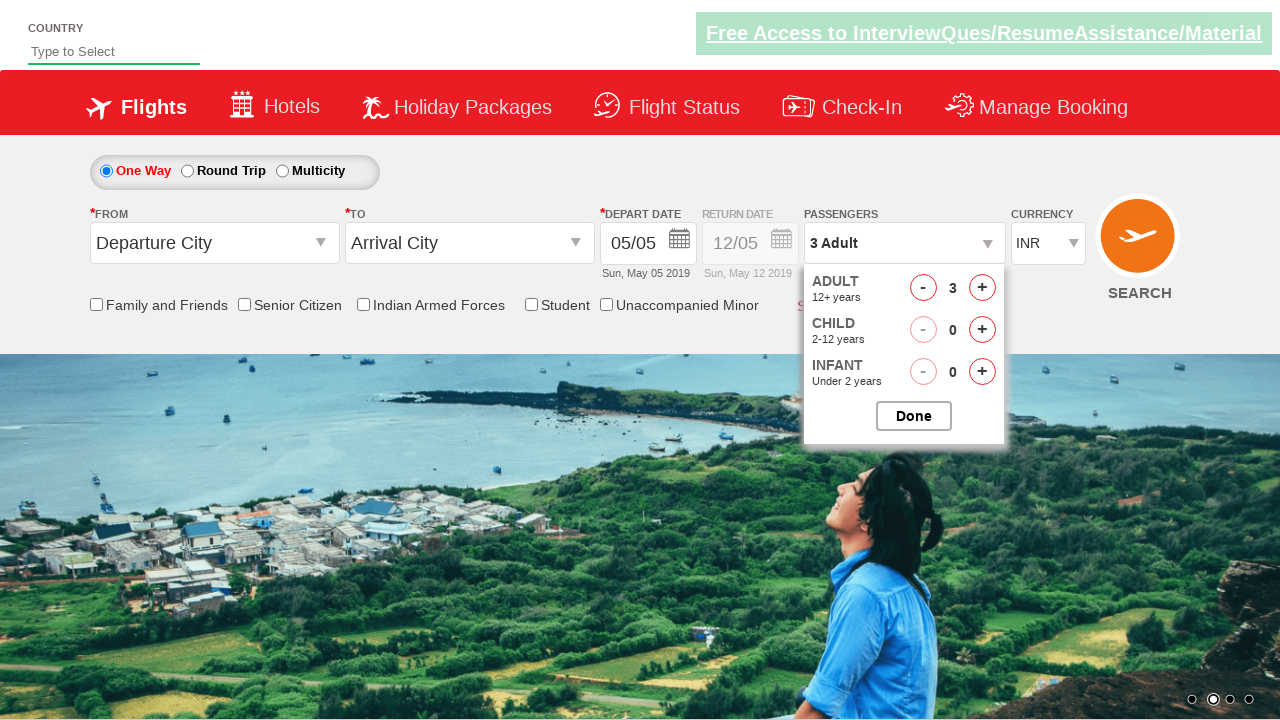

Clicked increment adult button (iteration 3/4) at (982, 288) on #hrefIncAdt
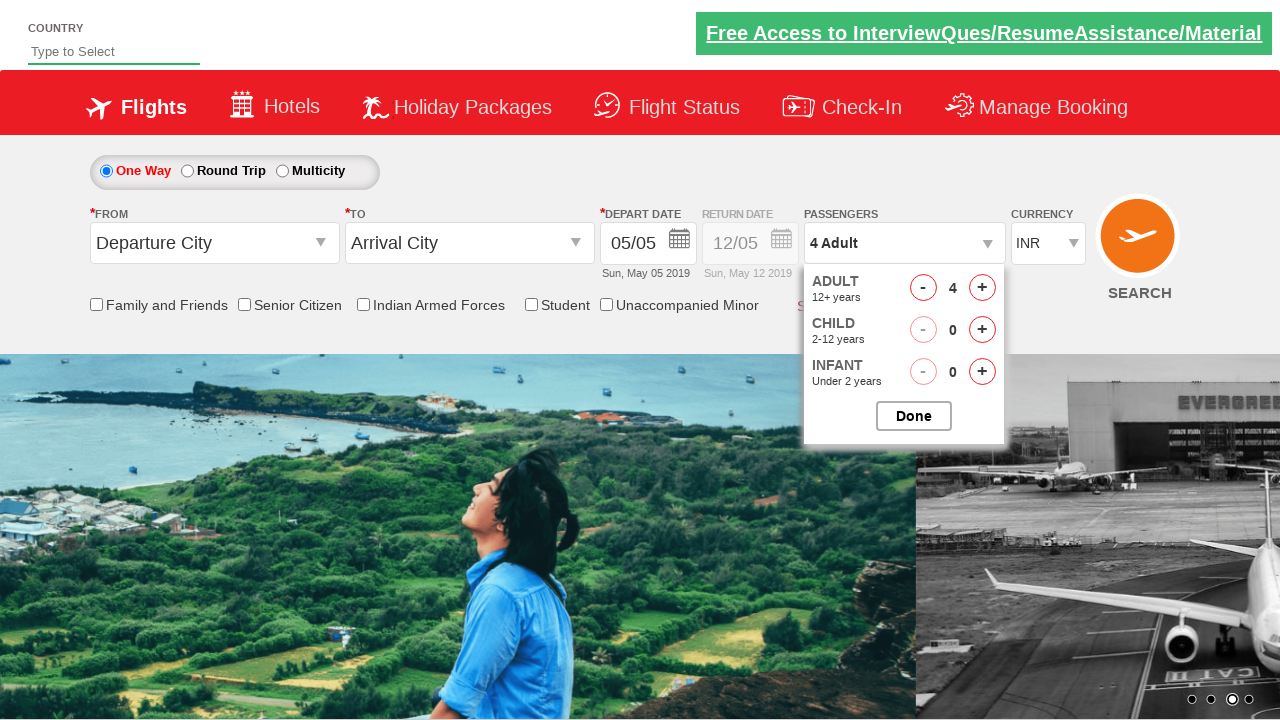

Clicked increment adult button (iteration 4/4) at (982, 288) on #hrefIncAdt
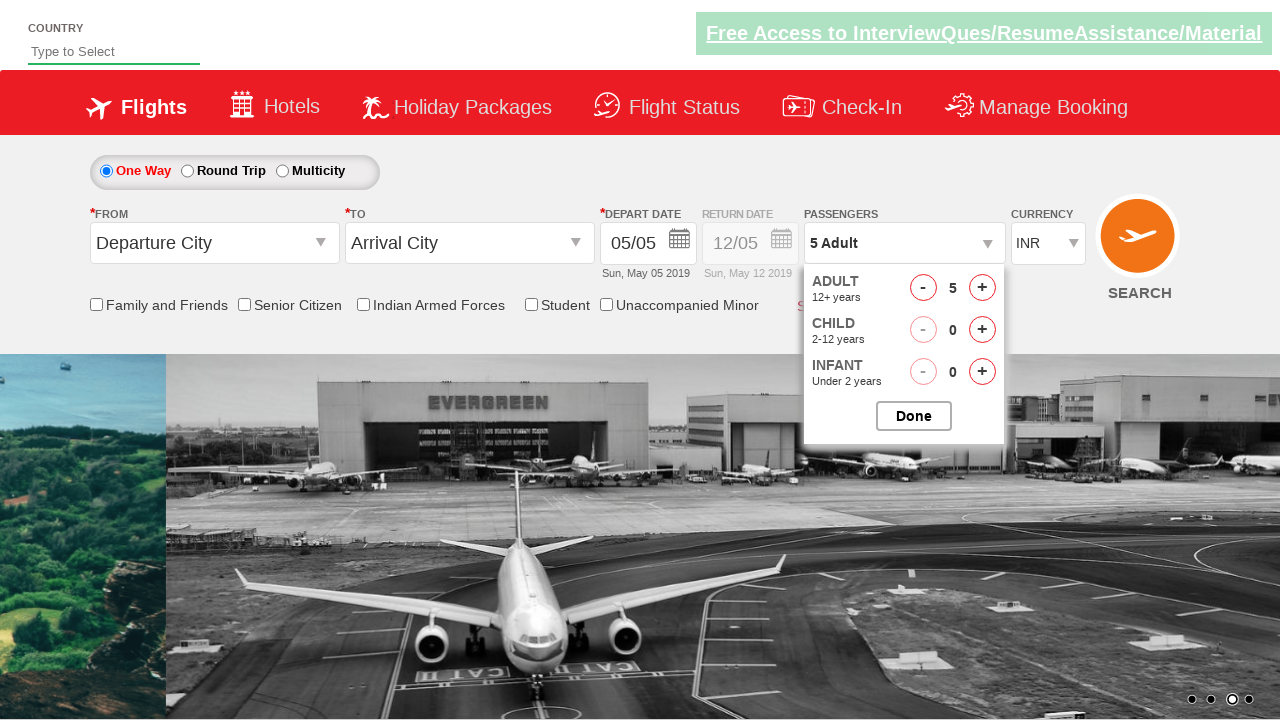

Closed the passenger options dropdown at (914, 416) on #btnclosepaxoption
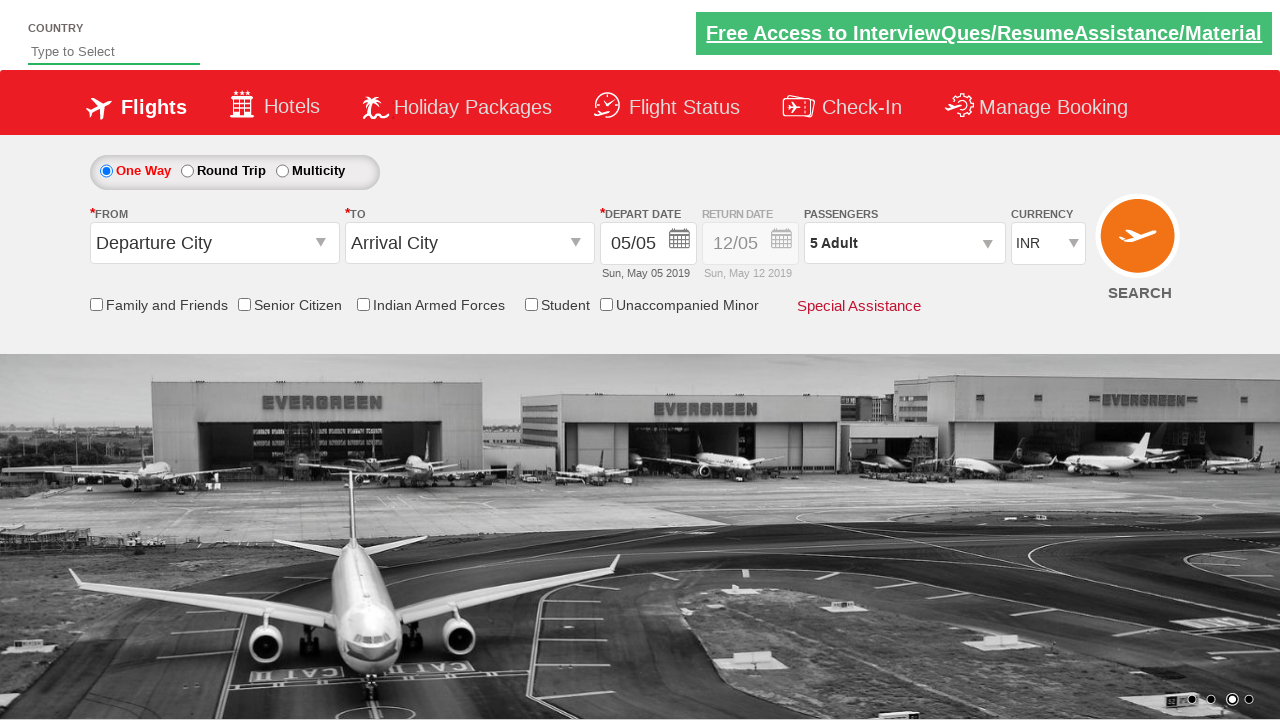

Retrieved passenger info text: 5 Adult
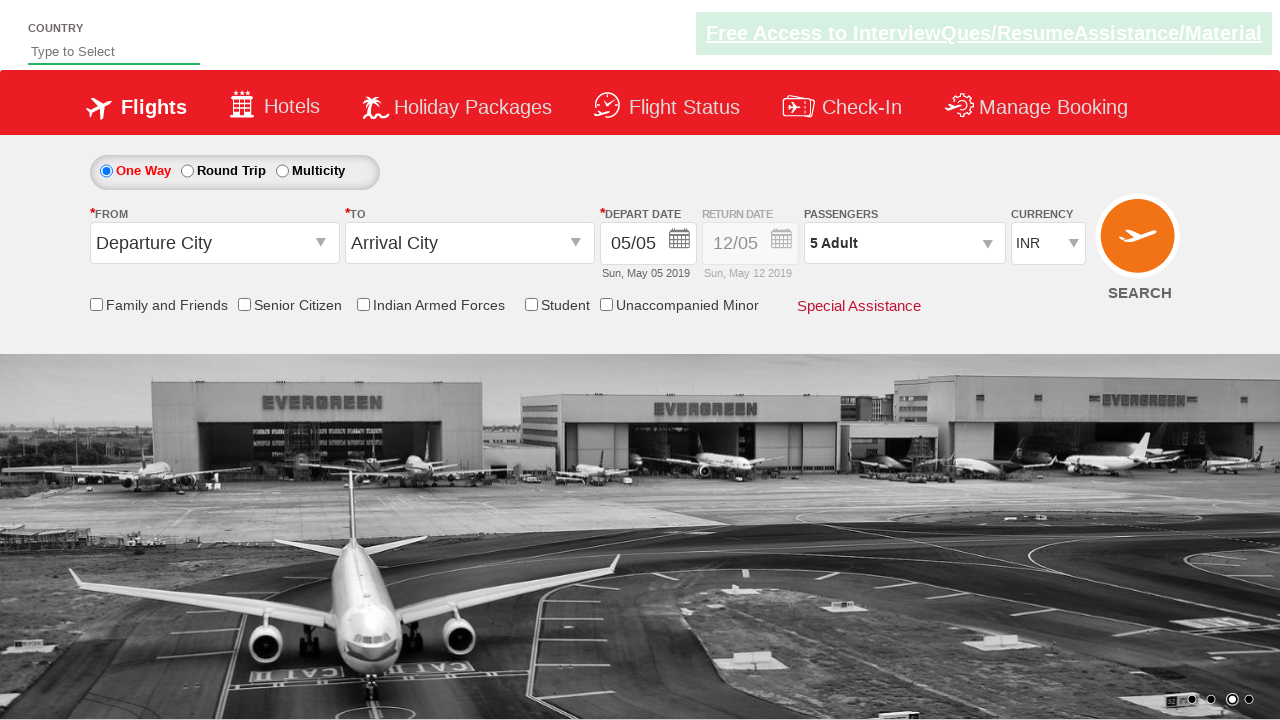

Clicked on origin station dropdown to open it at (214, 243) on #ctl00_mainContent_ddl_originStation1_CTXT
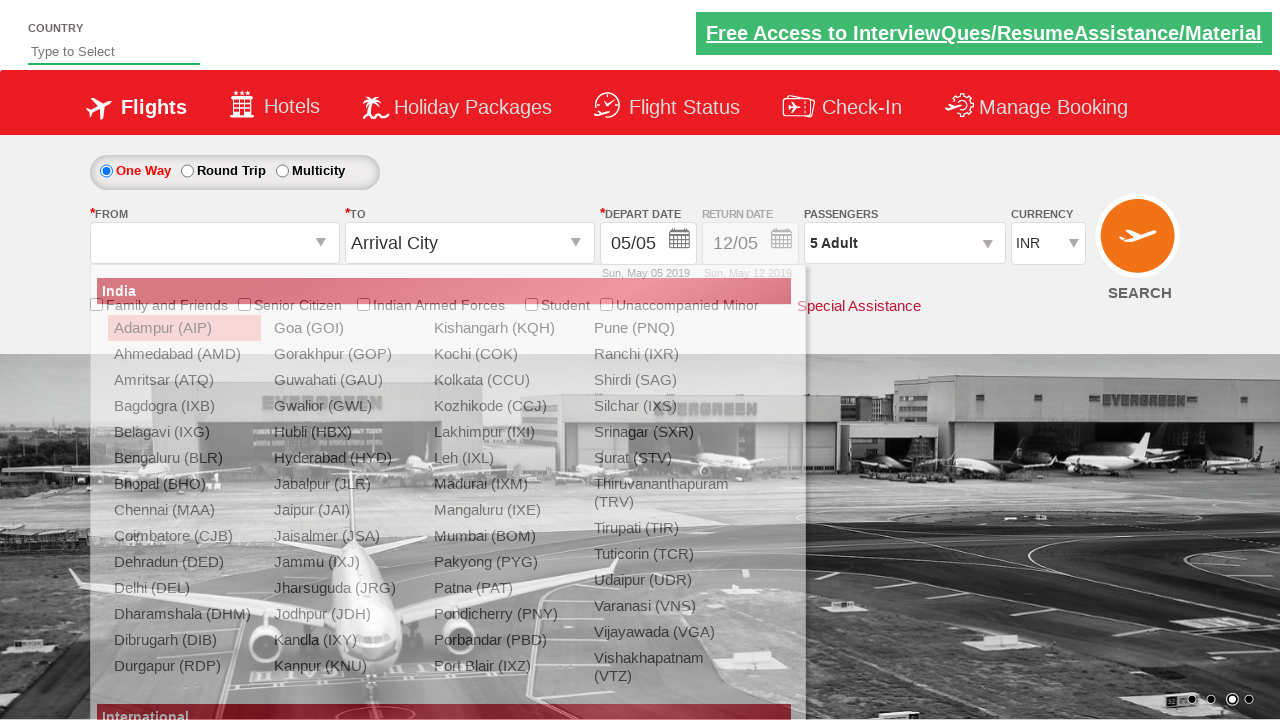

Selected Chennai (MAA) as origin airport at (184, 510) on (//a[@value='MAA'])[1]
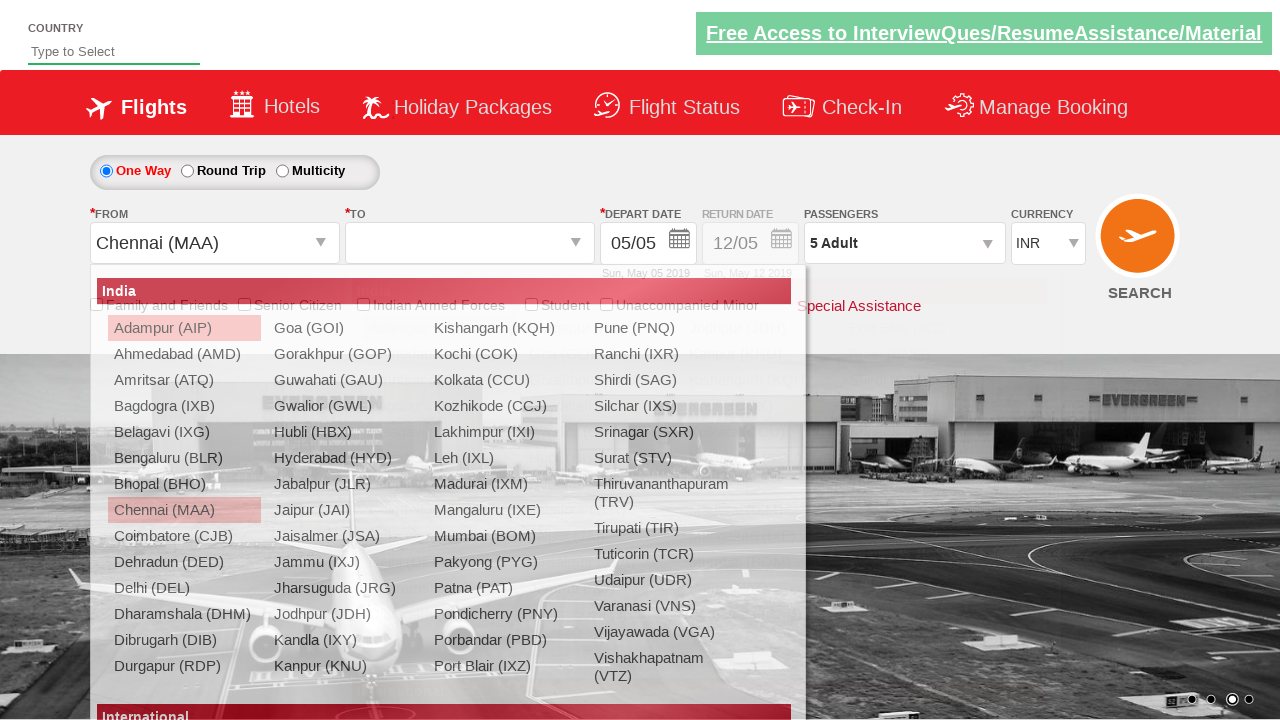

Waited for destination dropdown to be ready
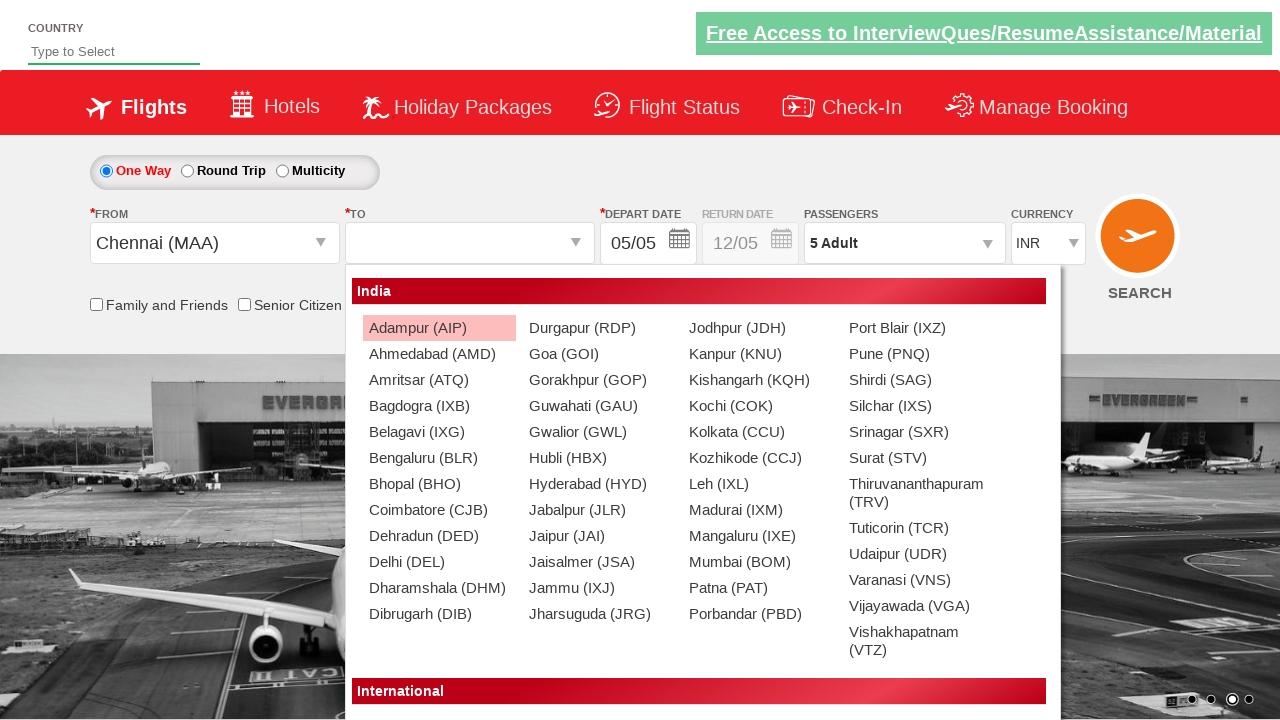

Selected Dehradun (DED) as destination airport at (439, 536) on (//a[@value='DED'])[2]
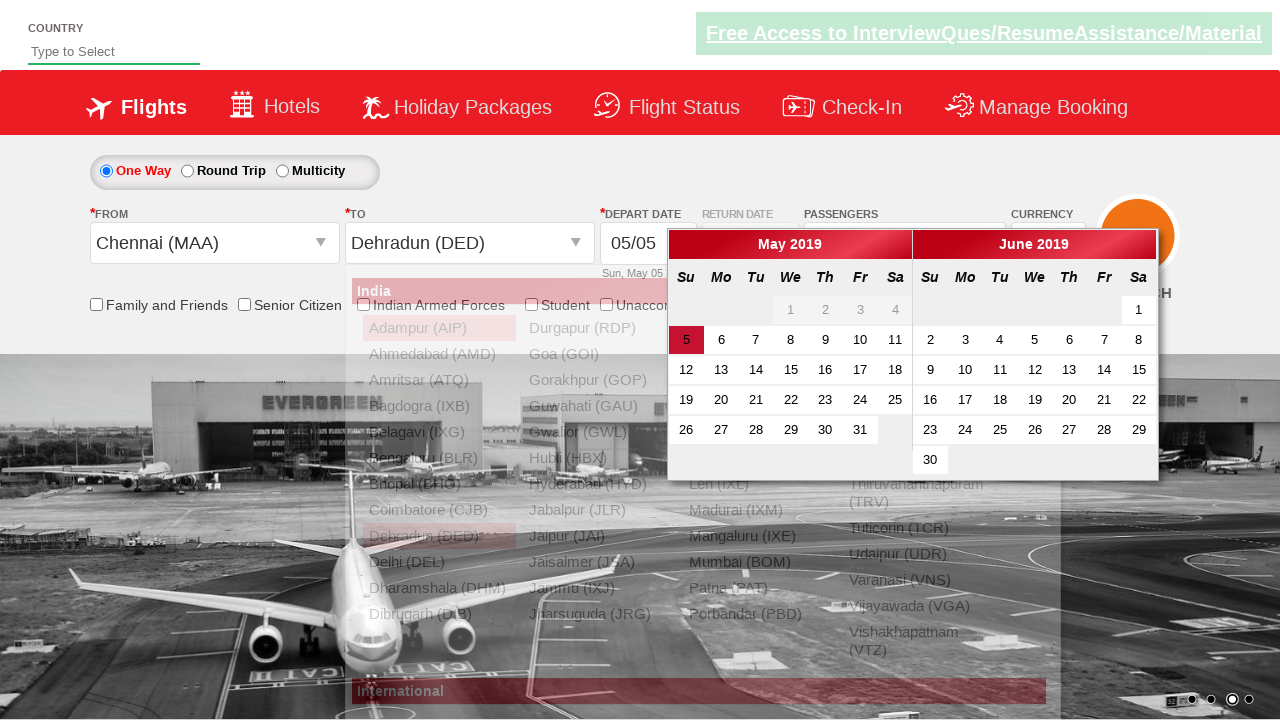

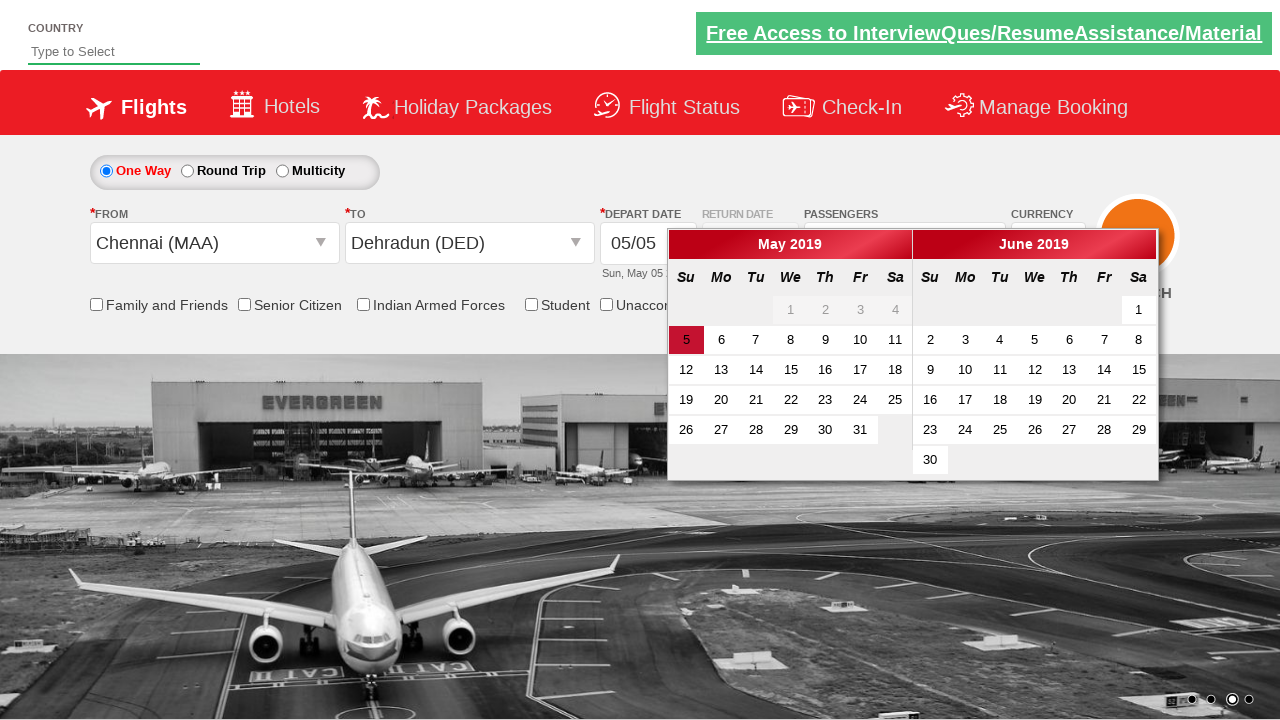